Tests accepting a JavaScript alert dialog, verifying the alert text, and checking the result message after accepting

Starting URL: https://the-internet.herokuapp.com/javascript_alerts

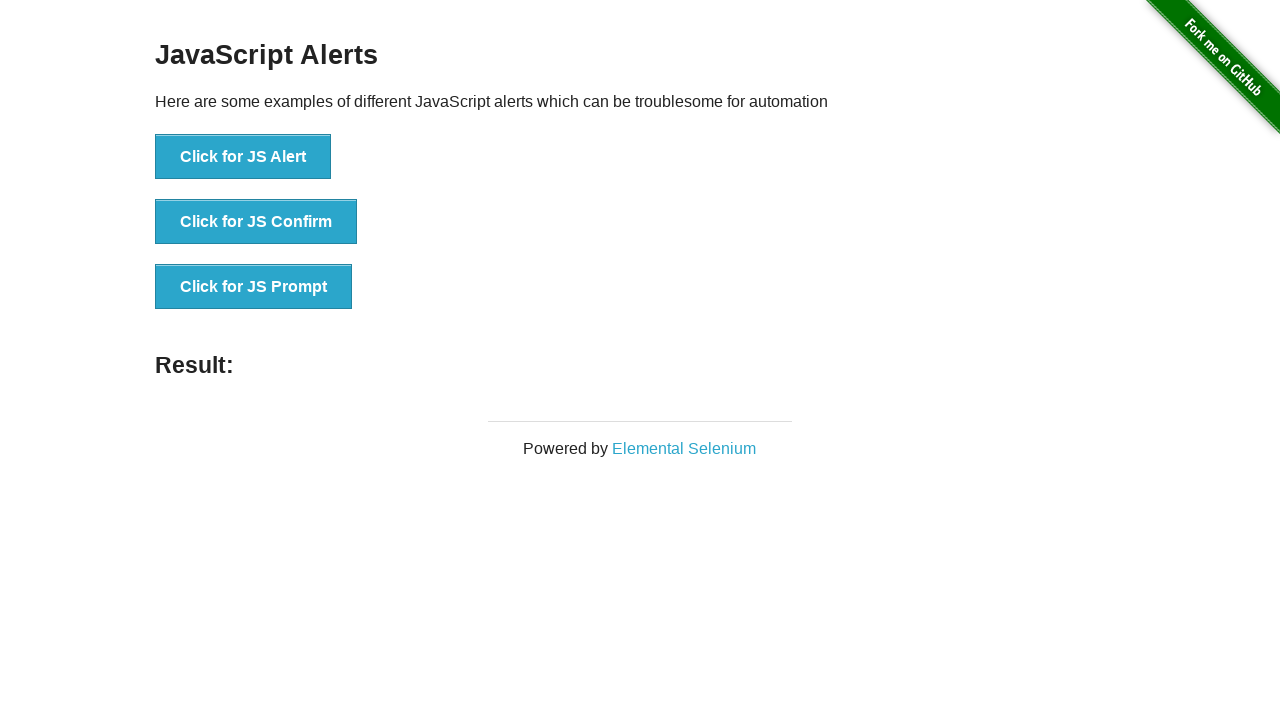

Navigated to JavaScript alerts page
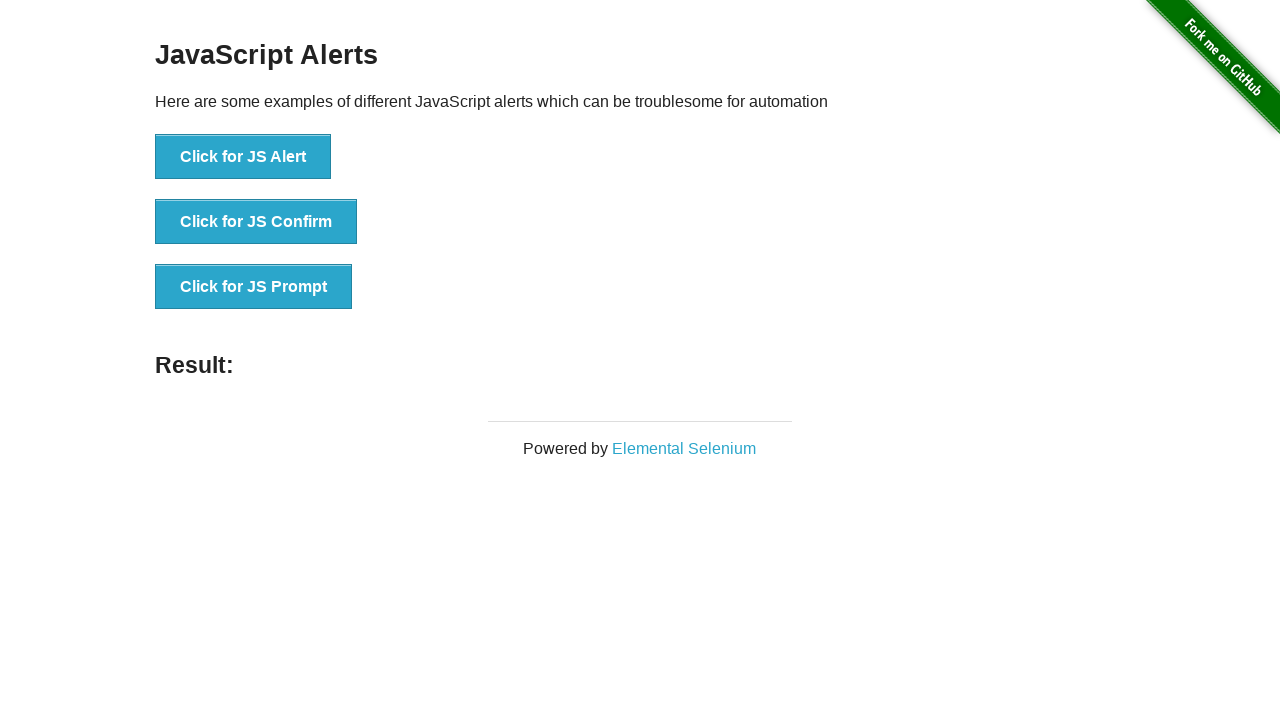

Clicked the JS Alert button at (243, 157) on xpath=//button[contains(@onclick,'jsAlert()')]
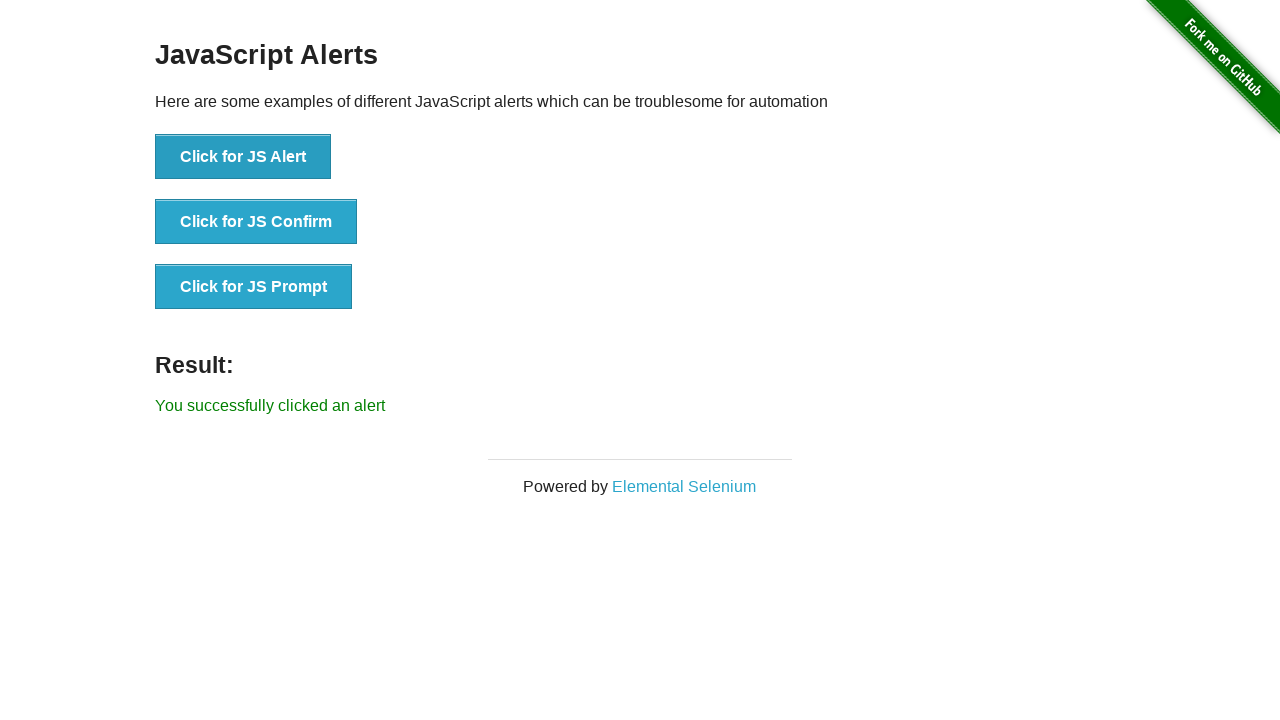

Alert dialog handler registered and alert accepted
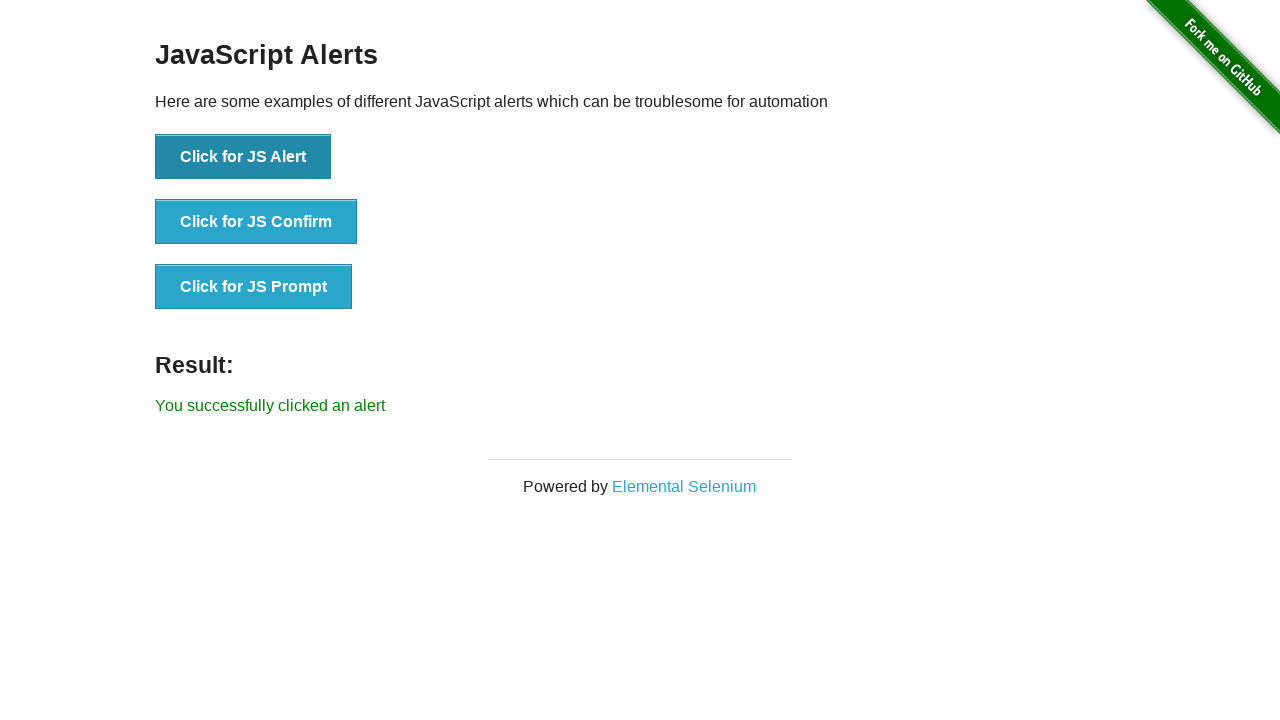

Result message element loaded
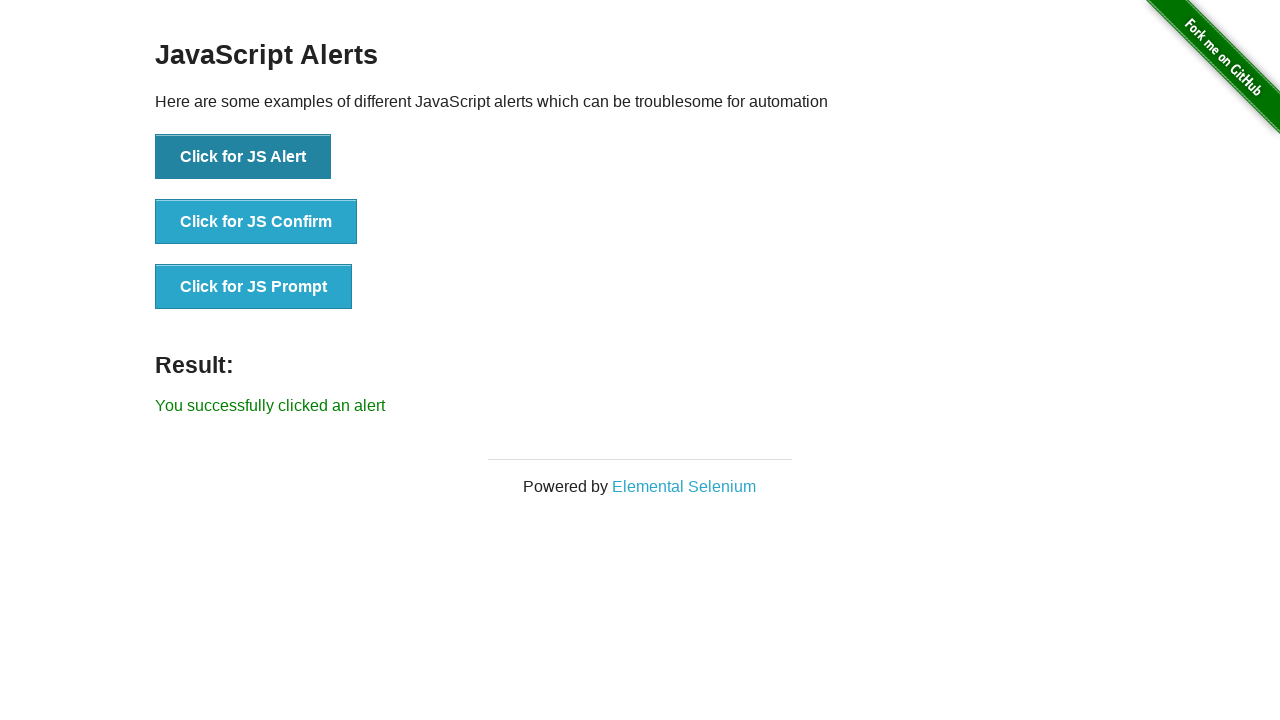

Verified result message text is 'You successfully clicked an alert'
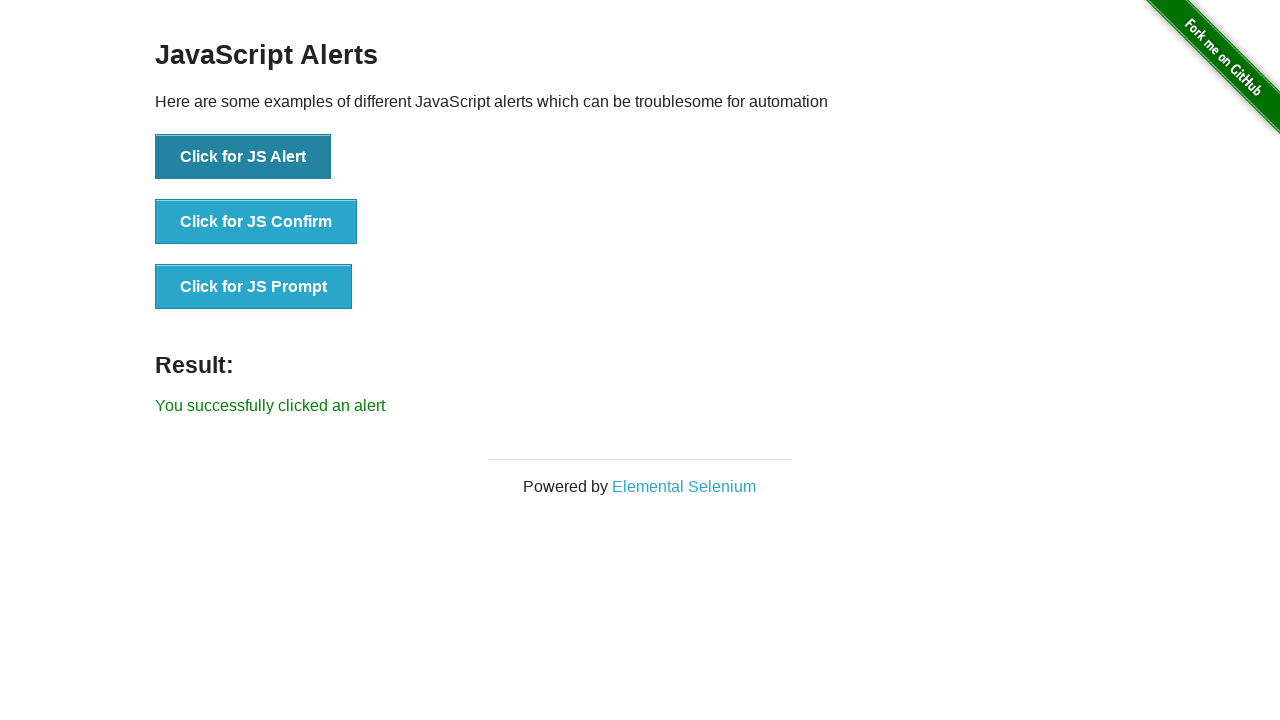

Retrieved header text: 'JavaScript Alerts'
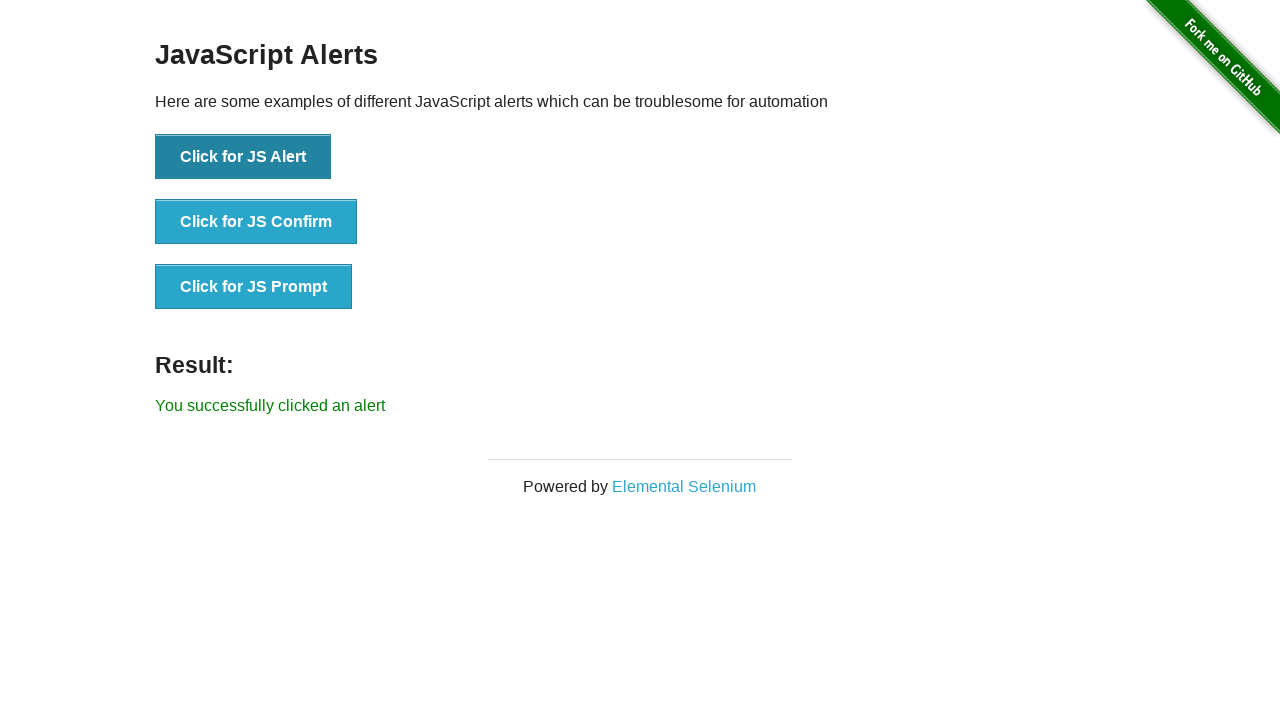

Printed header text to console
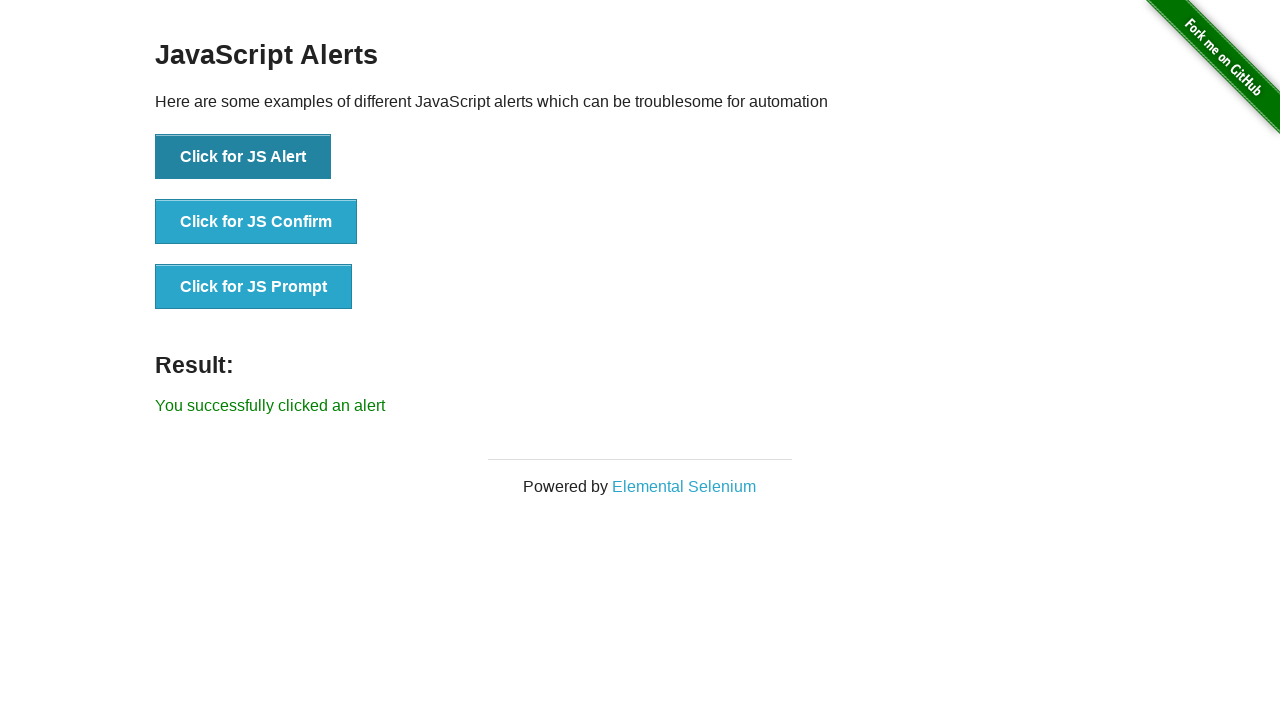

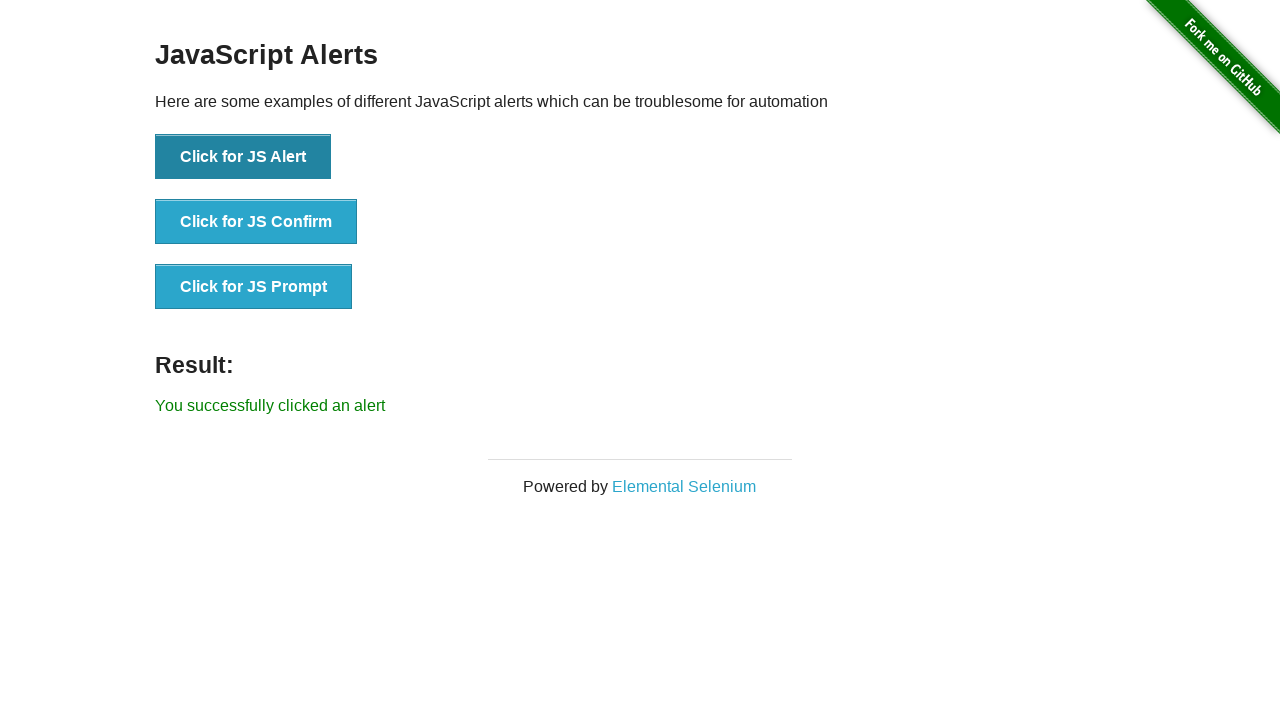